Tests dropdown selection by index and verifies the dropdown has 3 options

Starting URL: https://the-internet.herokuapp.com/dropdown

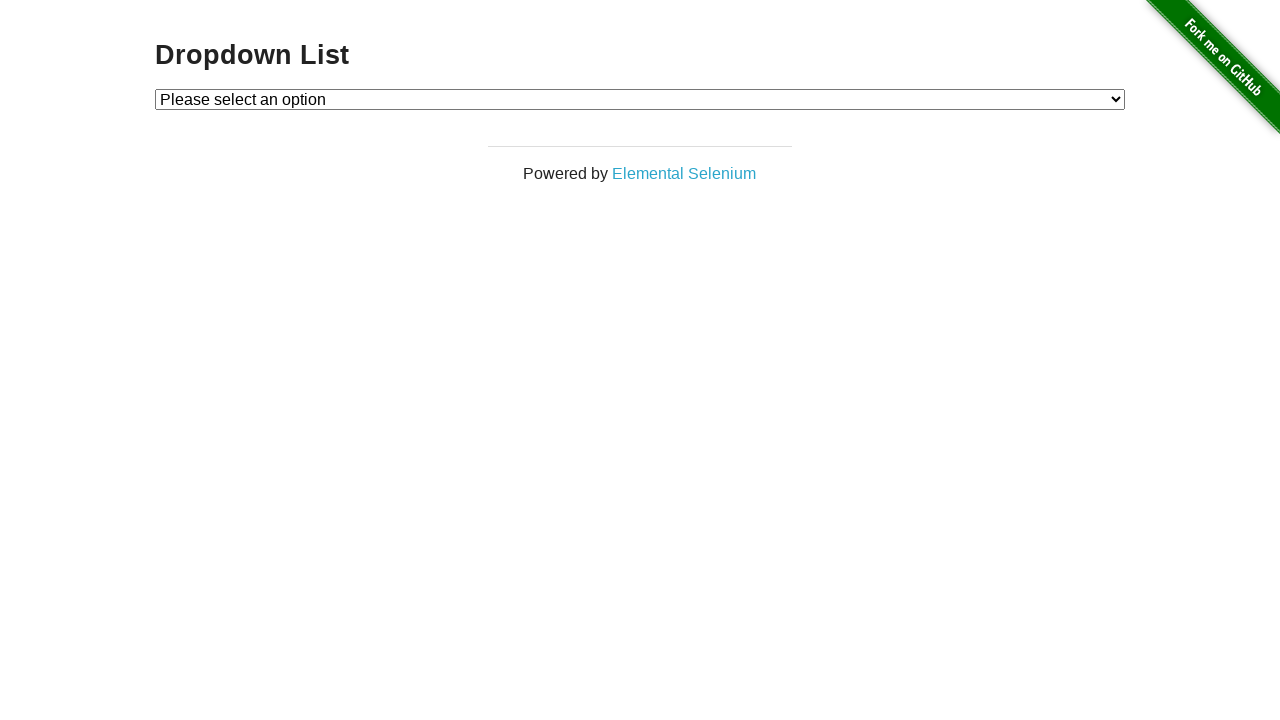

Navigated to dropdown page
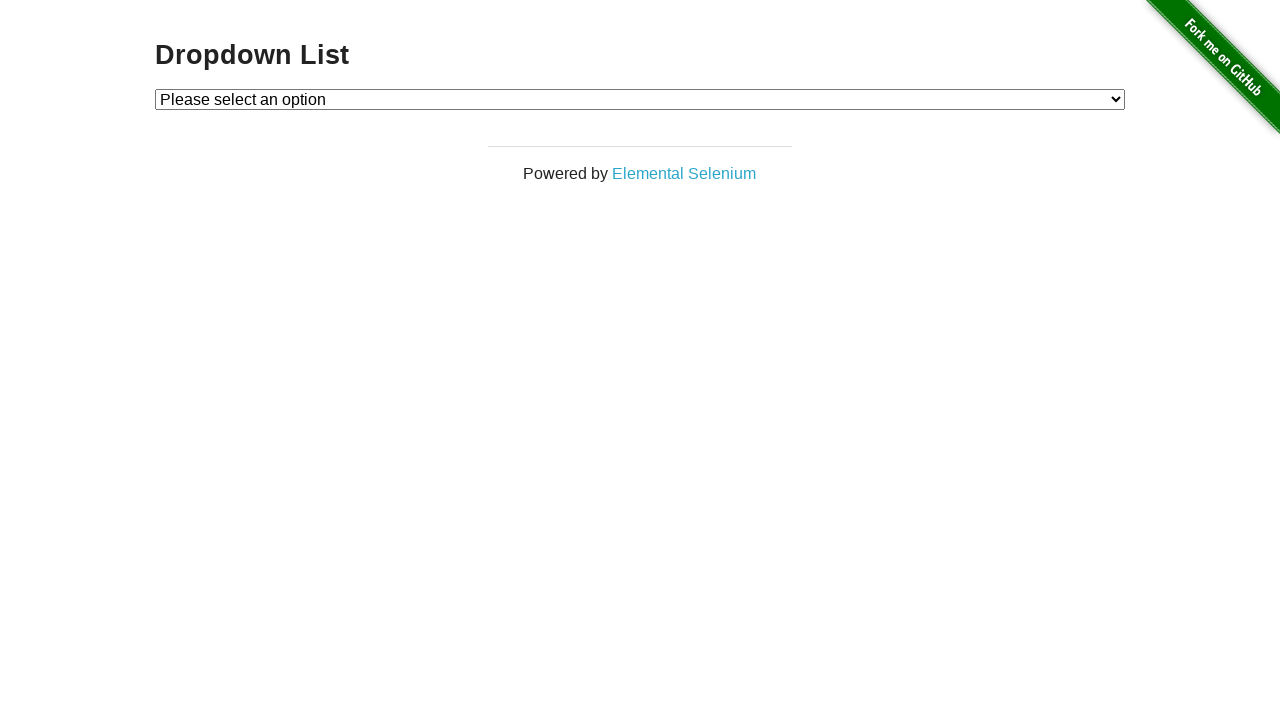

Located dropdown element
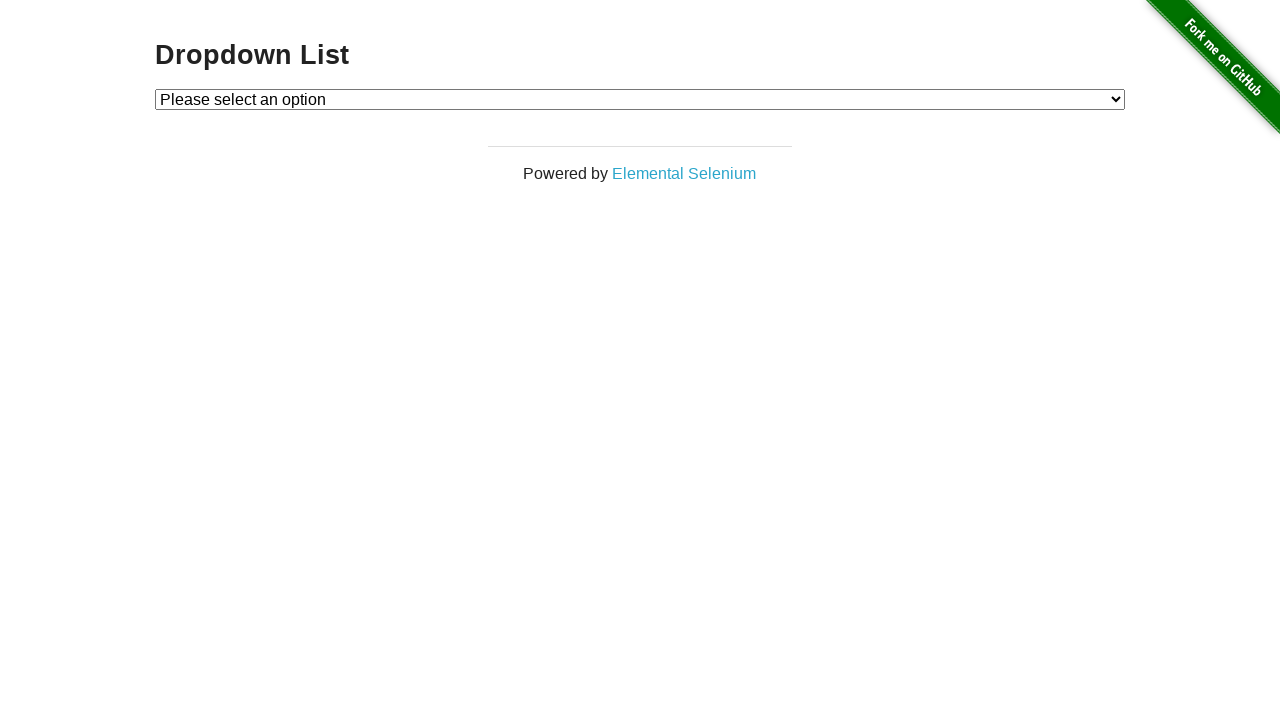

Selected dropdown option at index 2 on #dropdown
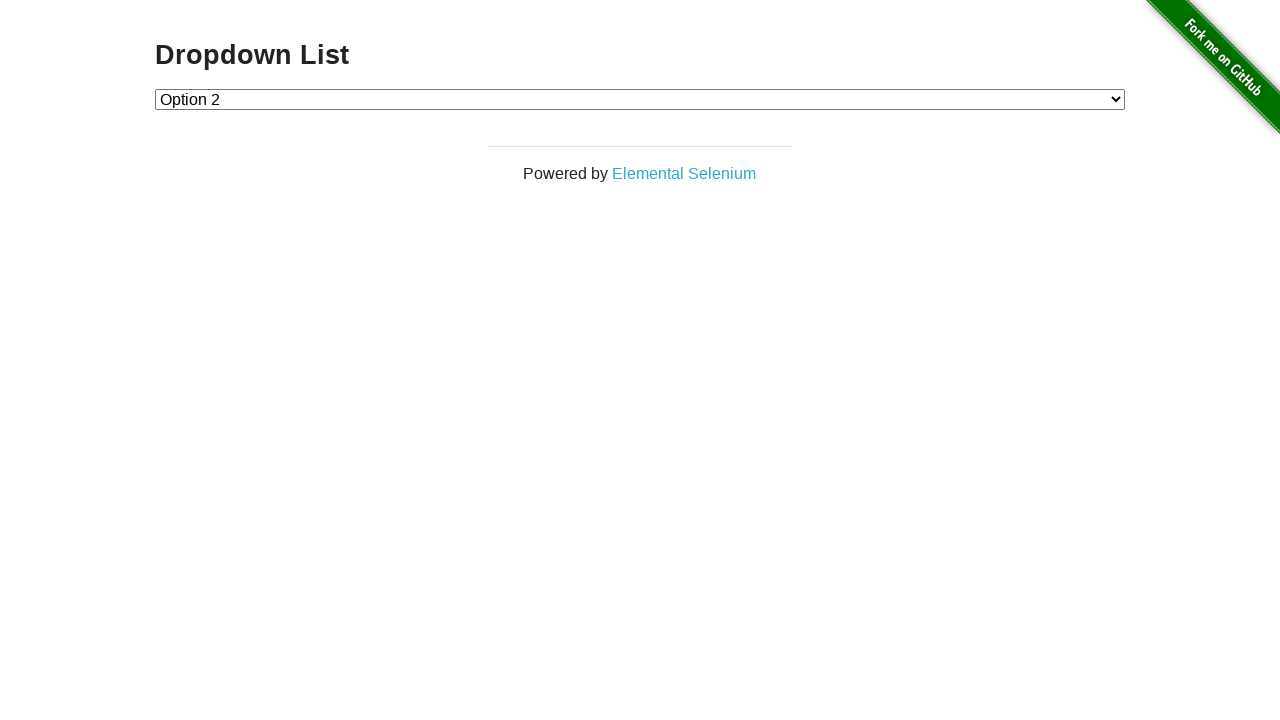

Retrieved all dropdown options
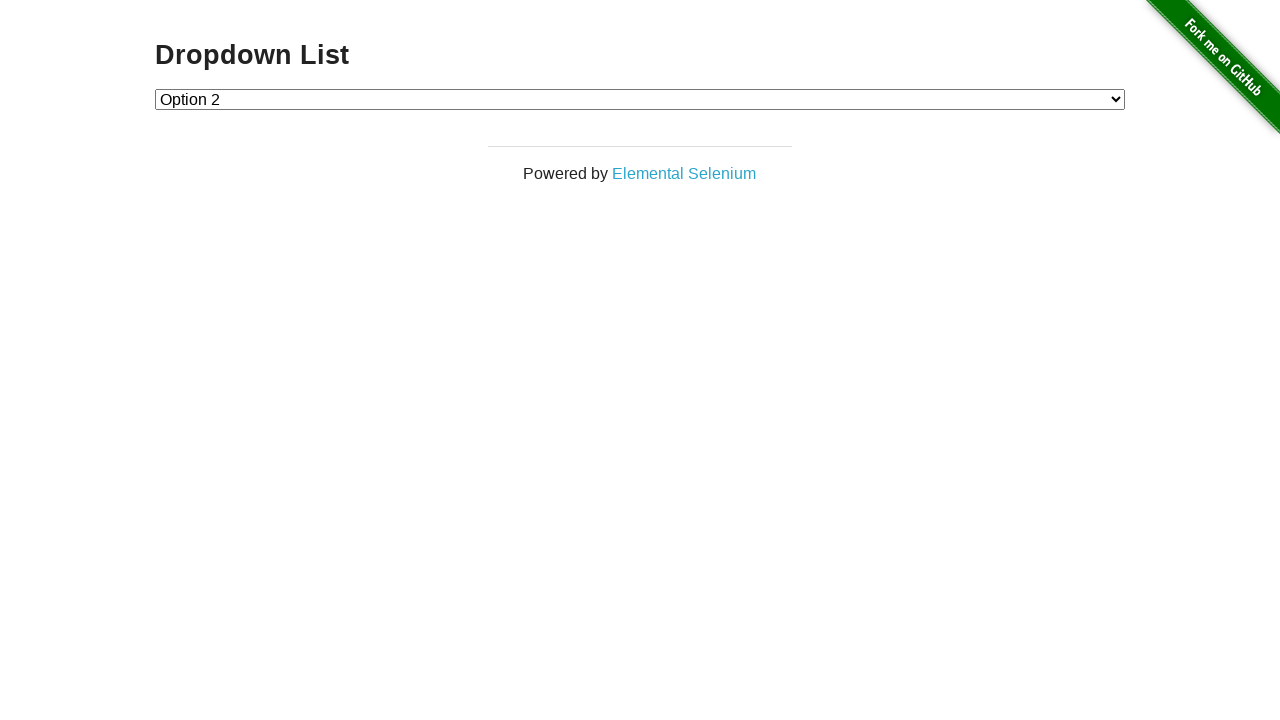

Verified dropdown has exactly 3 options
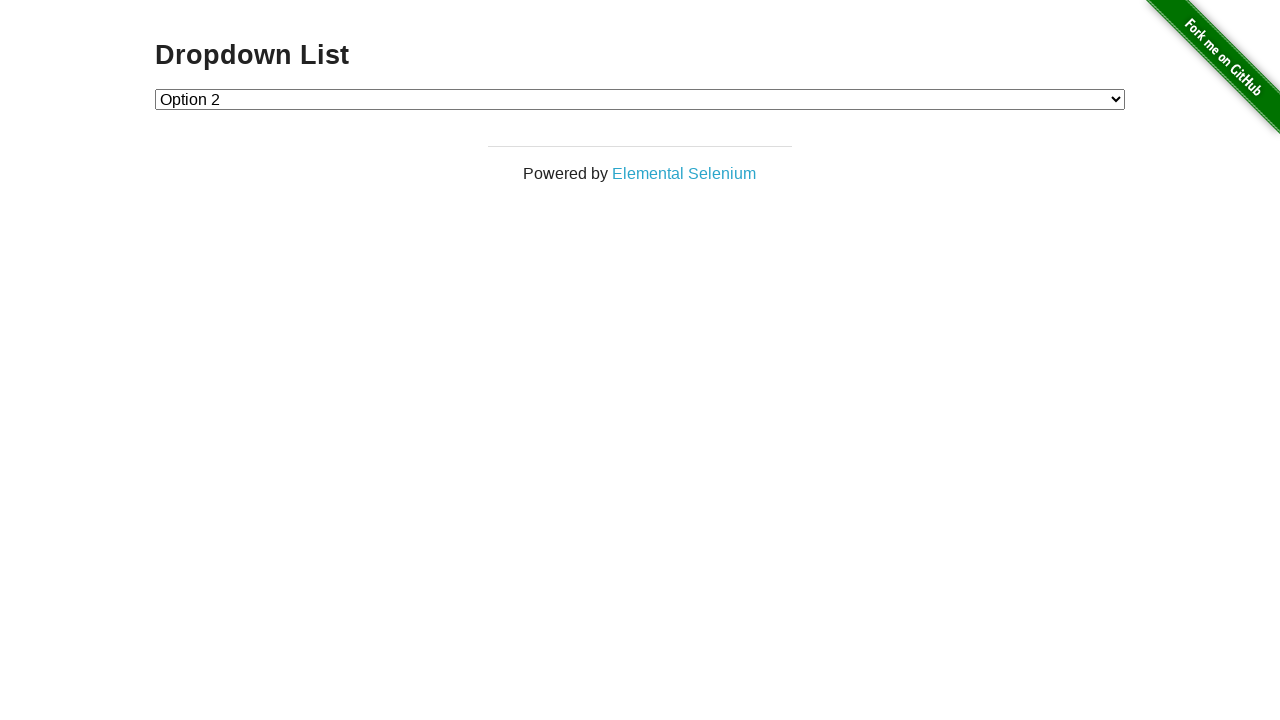

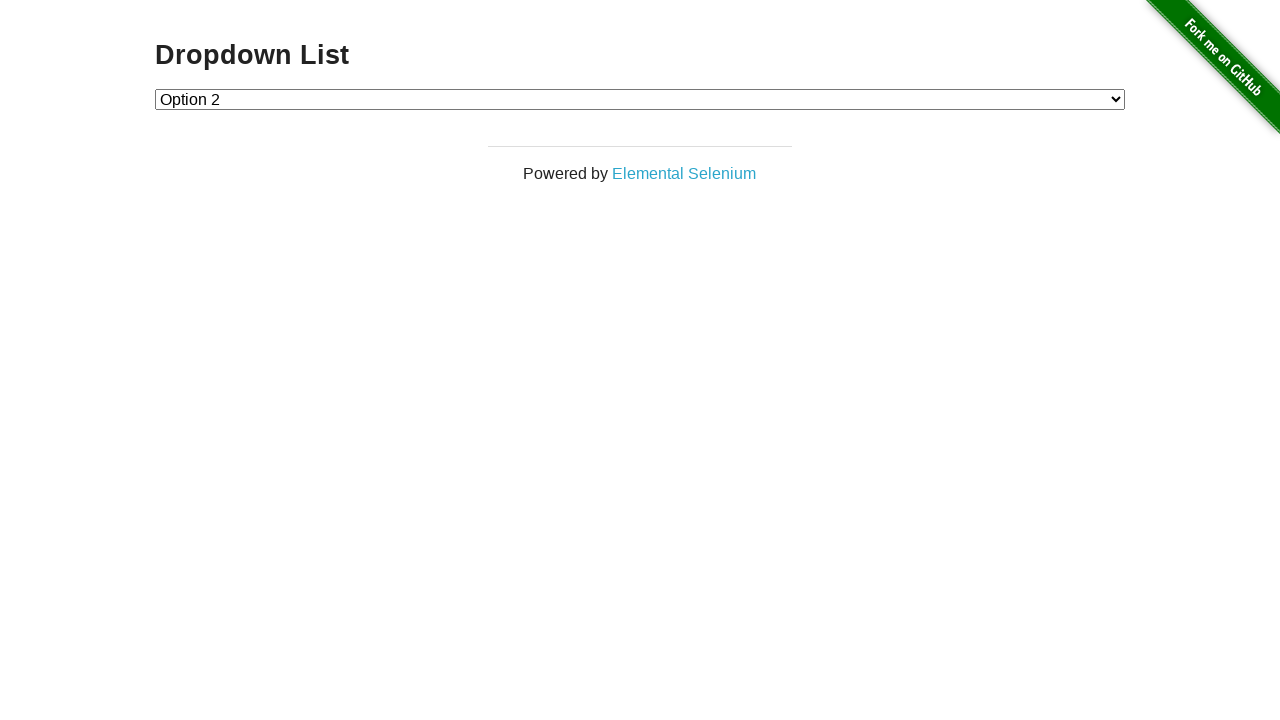